Tests basic domain connectivity by navigating to the main site and verifying the page loads with content visible.

Starting URL: https://www.stellarspeak.online

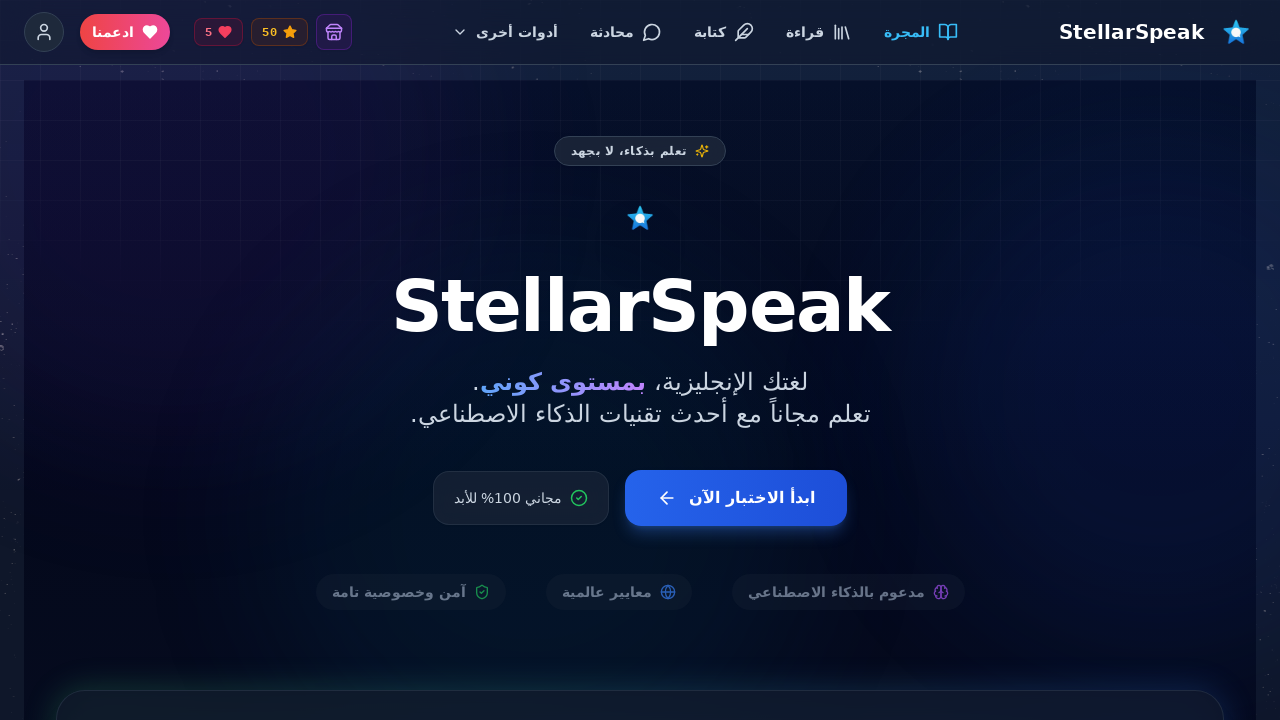

Page DOM content loaded
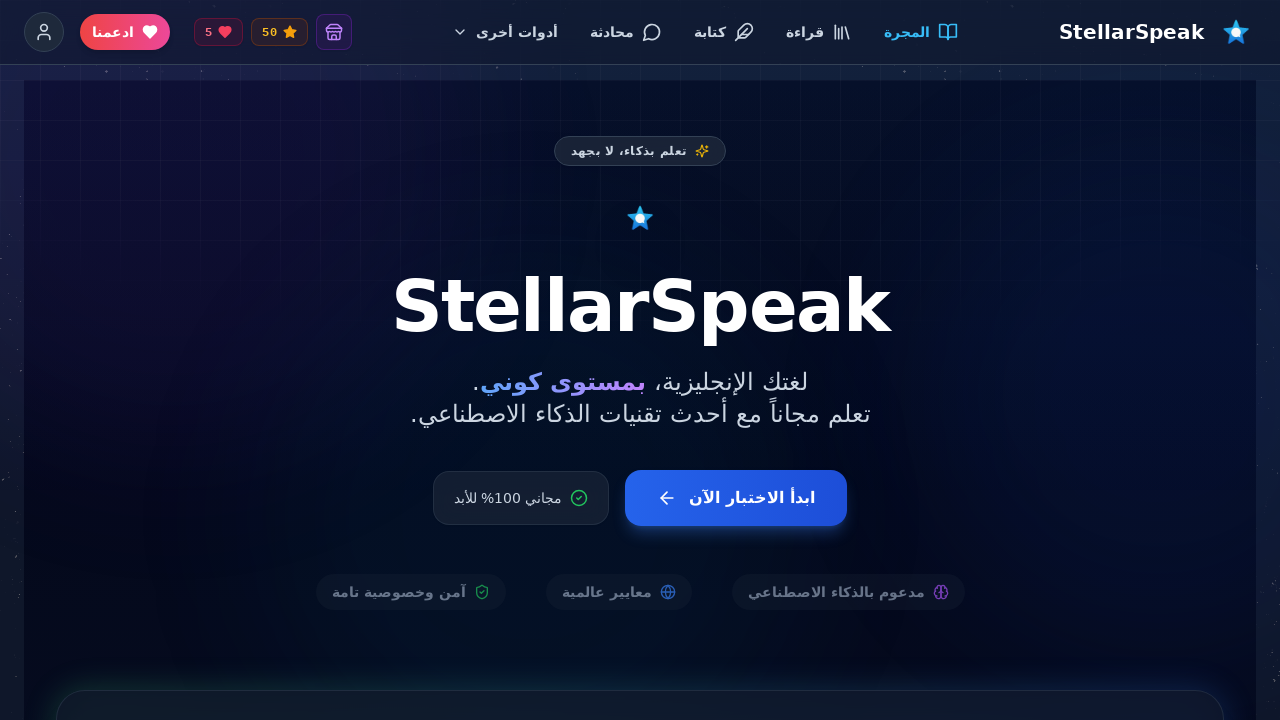

Body, html, and title elements present on page
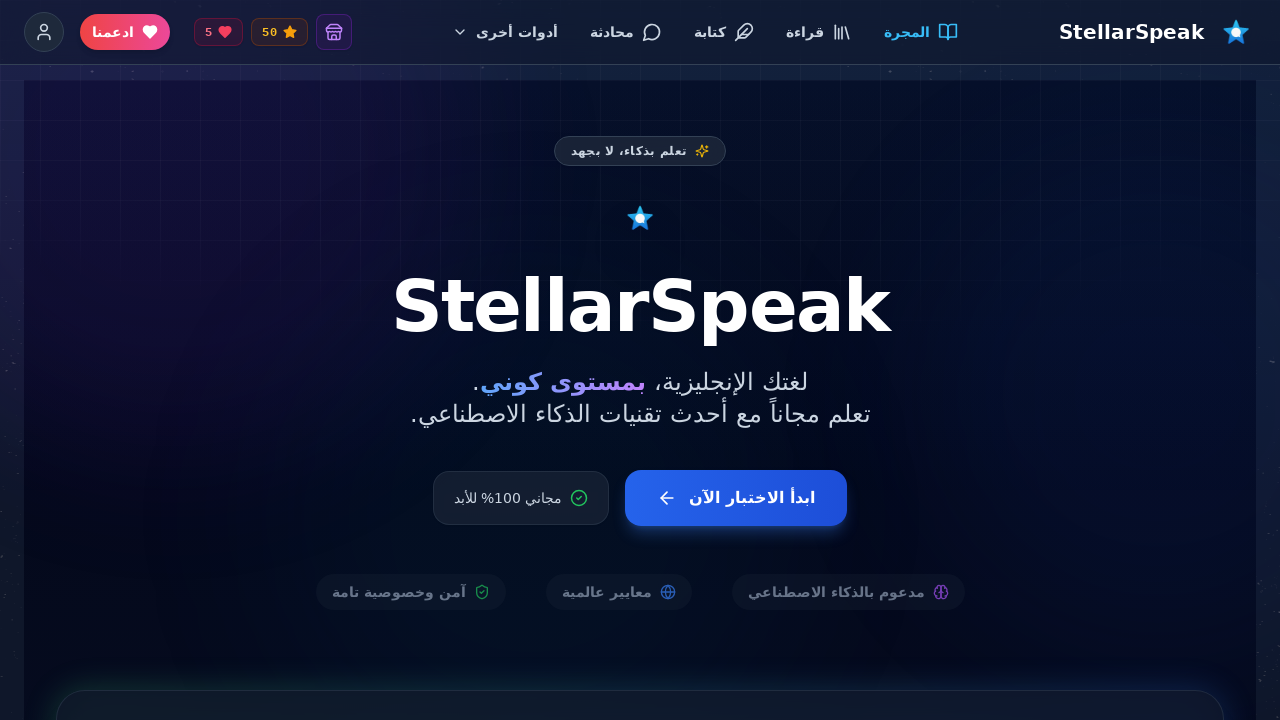

Retrieved page title: StellarSpeak - تعلم الإنجليزية من الصفر حتى الاحتراف
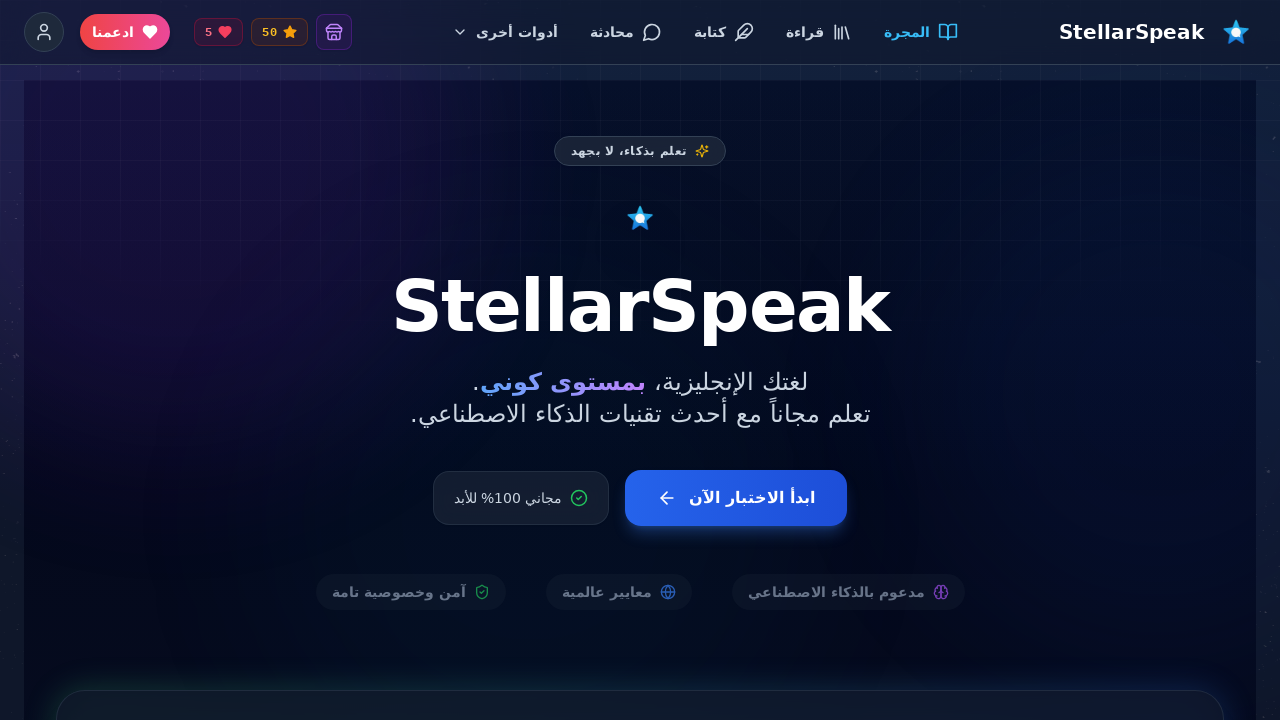

Verified page title is not empty
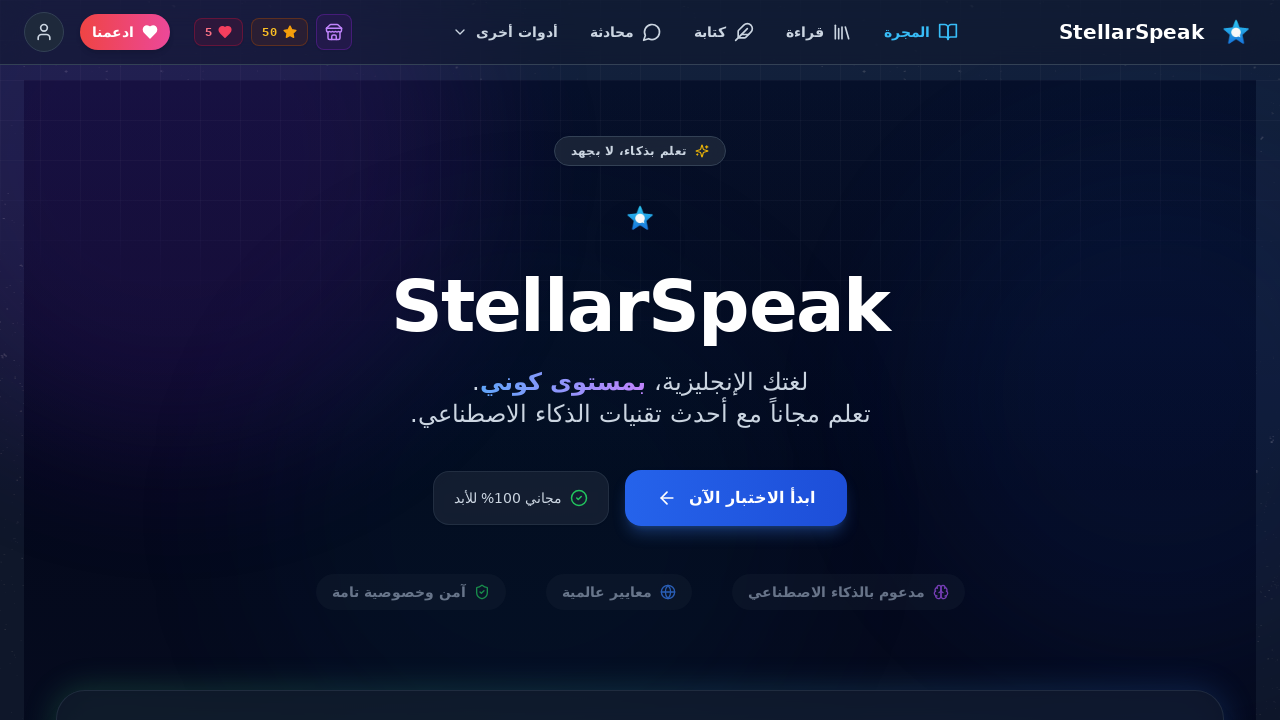

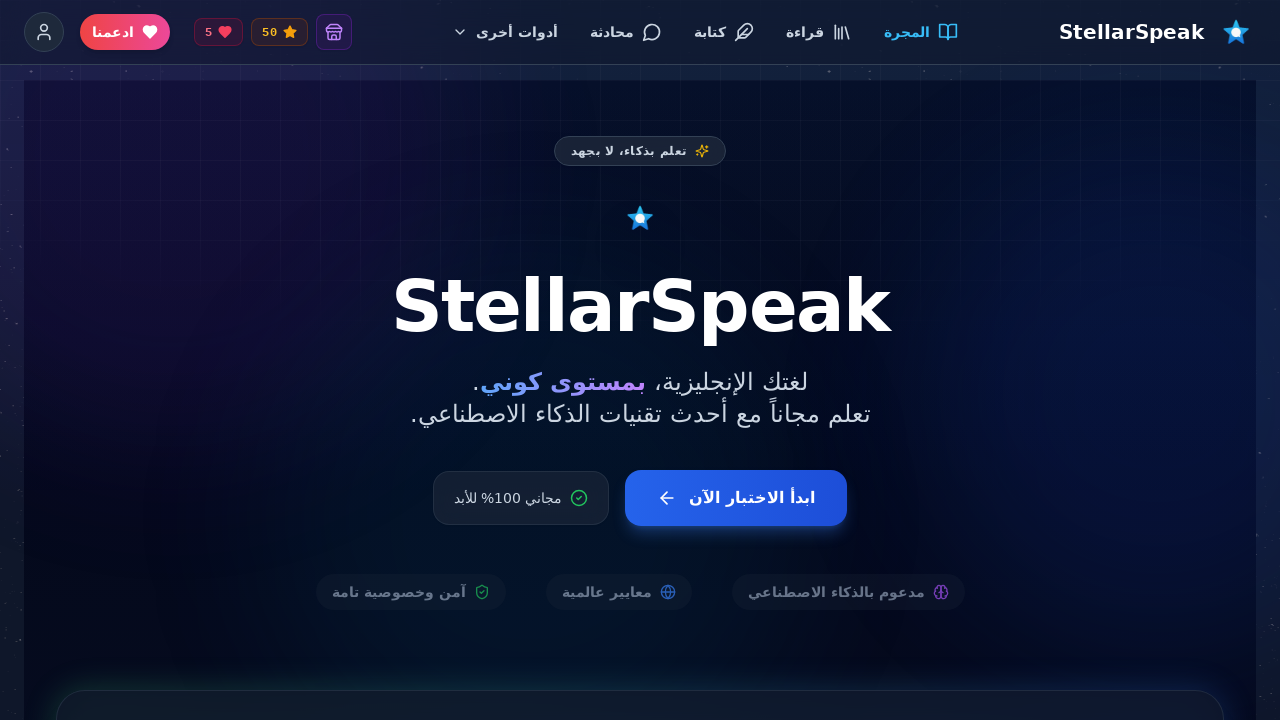